Tests dropdown selection functionality by selecting a country from the dropdown menu

Starting URL: https://www.globalsqa.com/demo-site/select-dropdown-menu/

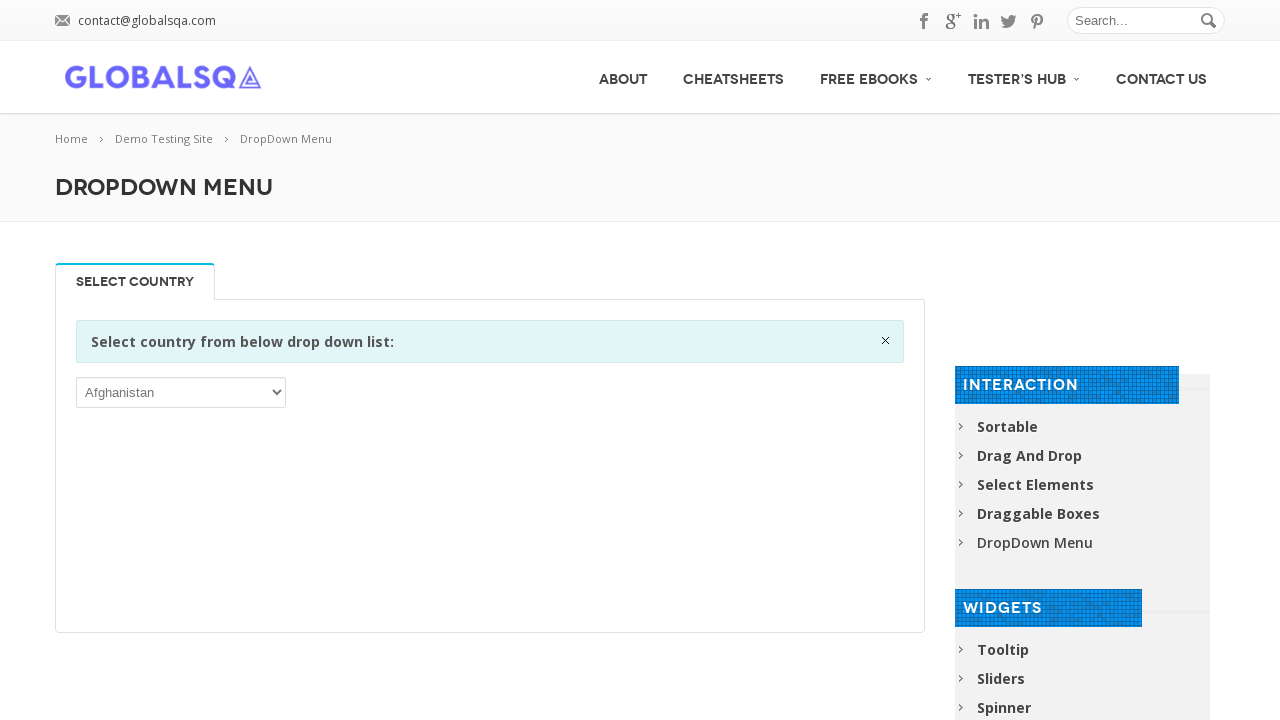

Selected 'Latvia' from the country dropdown menu on ((//div[@rel-title='Select Country']/*)[2]/*)[1]
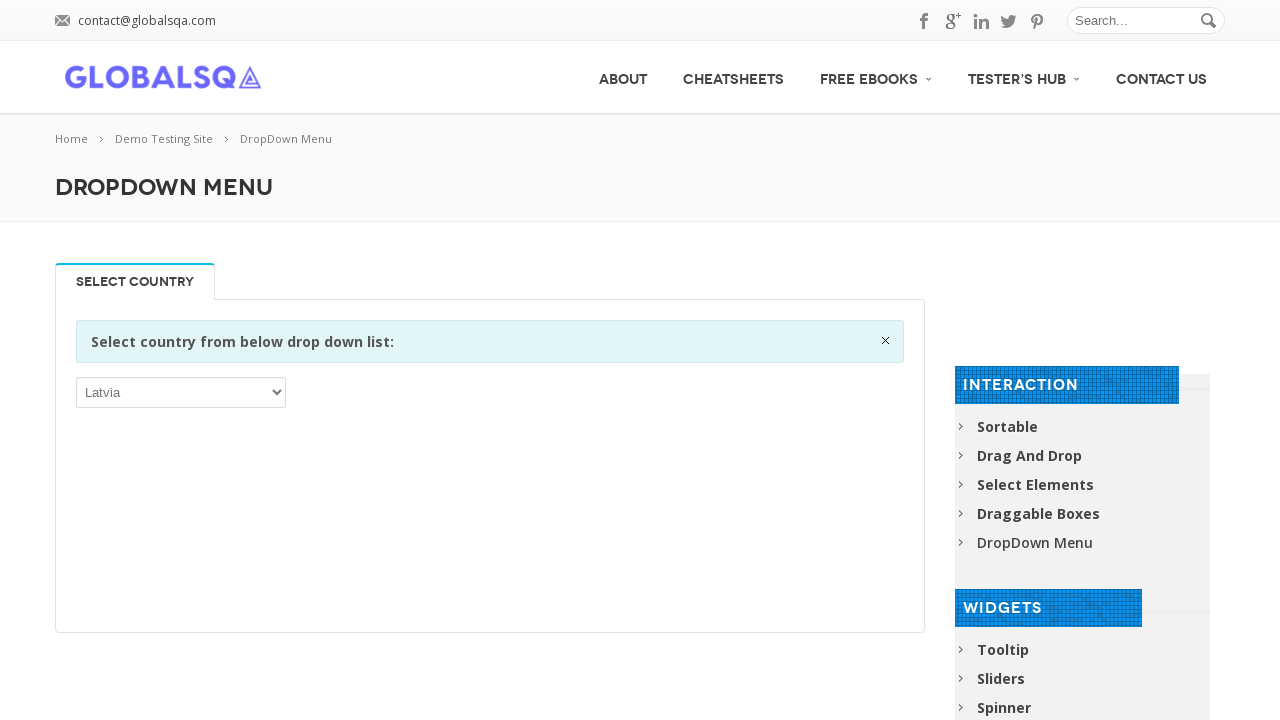

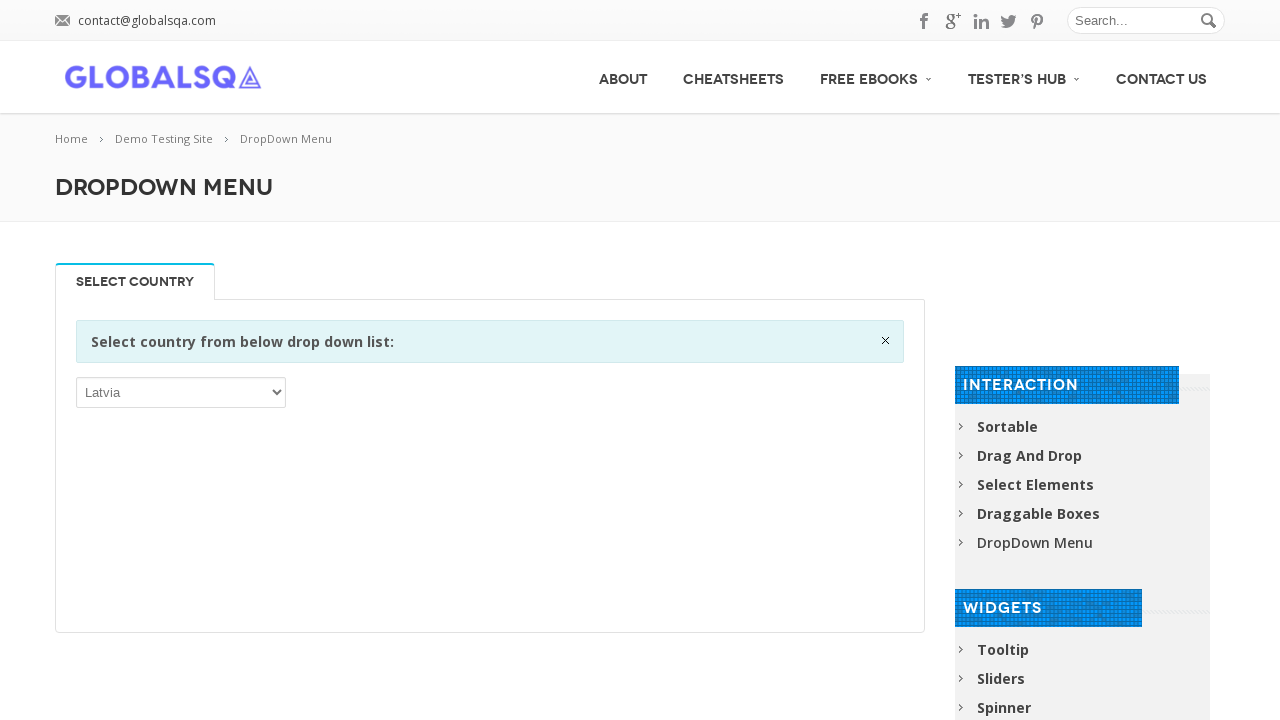